Tests keyboard and mouse events by performing a sequence of actions on an email input field including shift-key typing, double-click, and right-click (context menu)

Starting URL: https://www.guru99.com/keyboard-mouse-events-files-webdriver.html

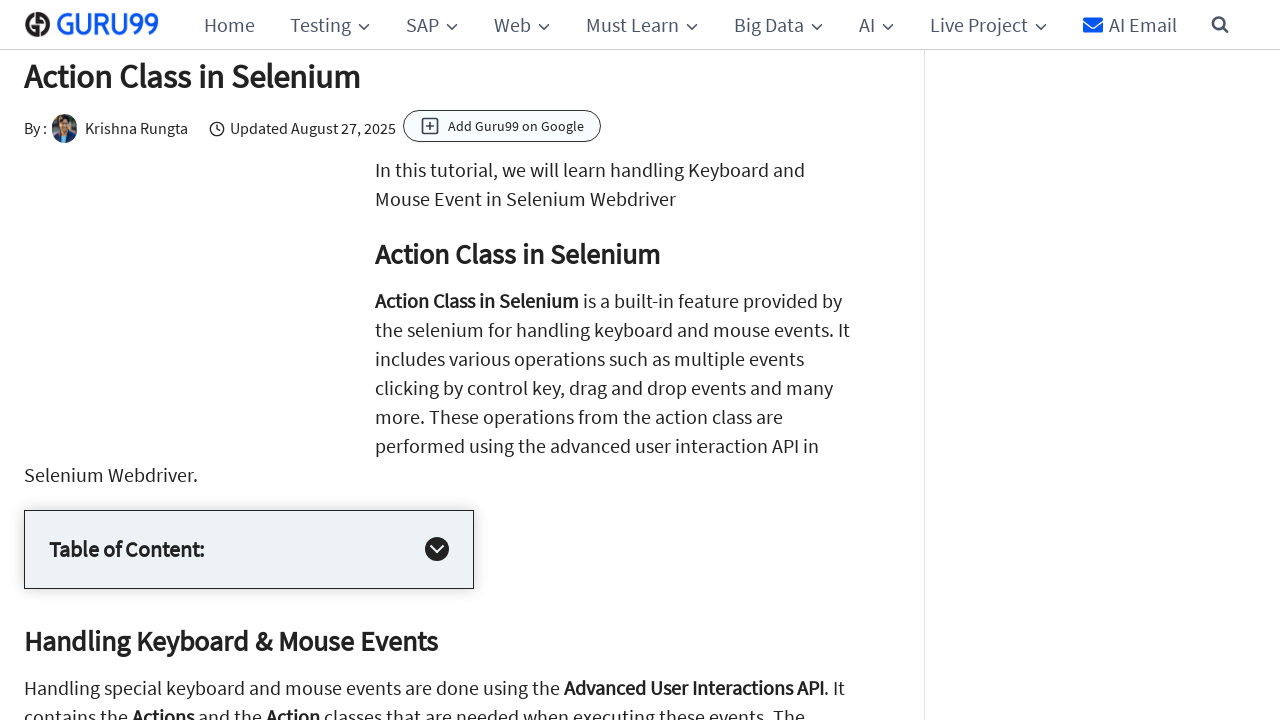

Located the email input field
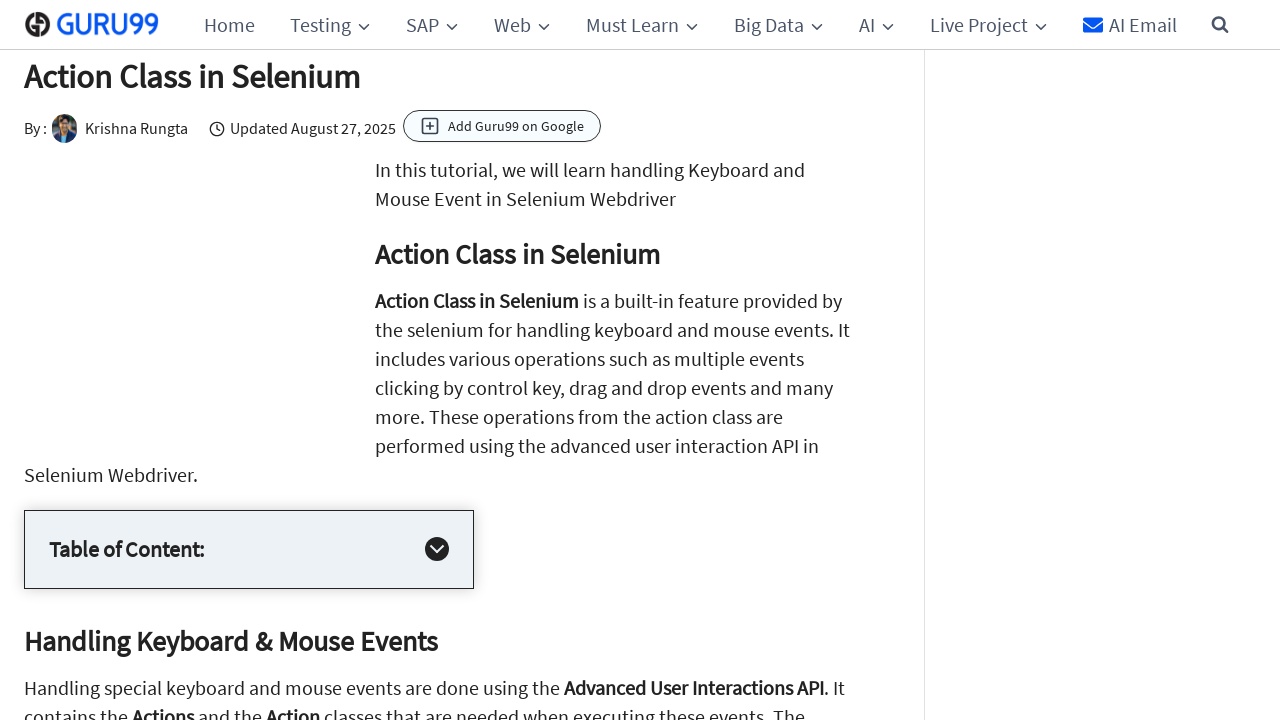

Clicked on the email input field at (842, 361) on #email
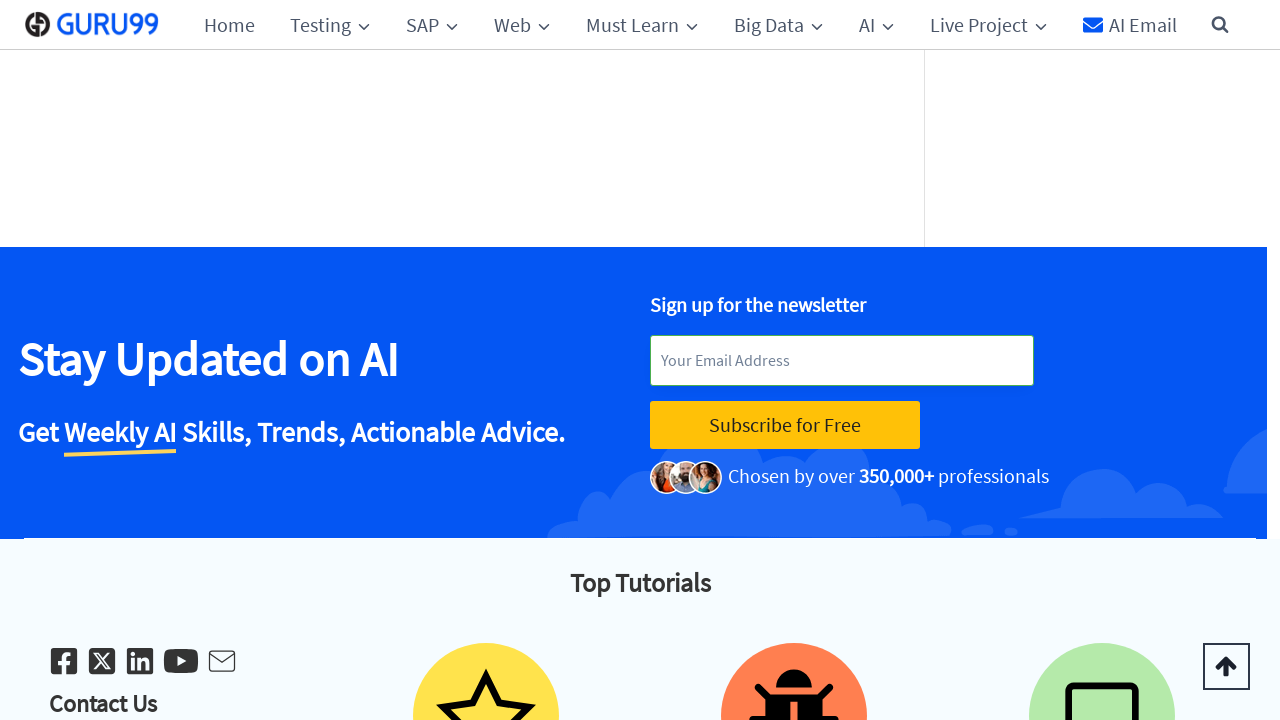

Typed 'HELLO' in uppercase in the email field on #email
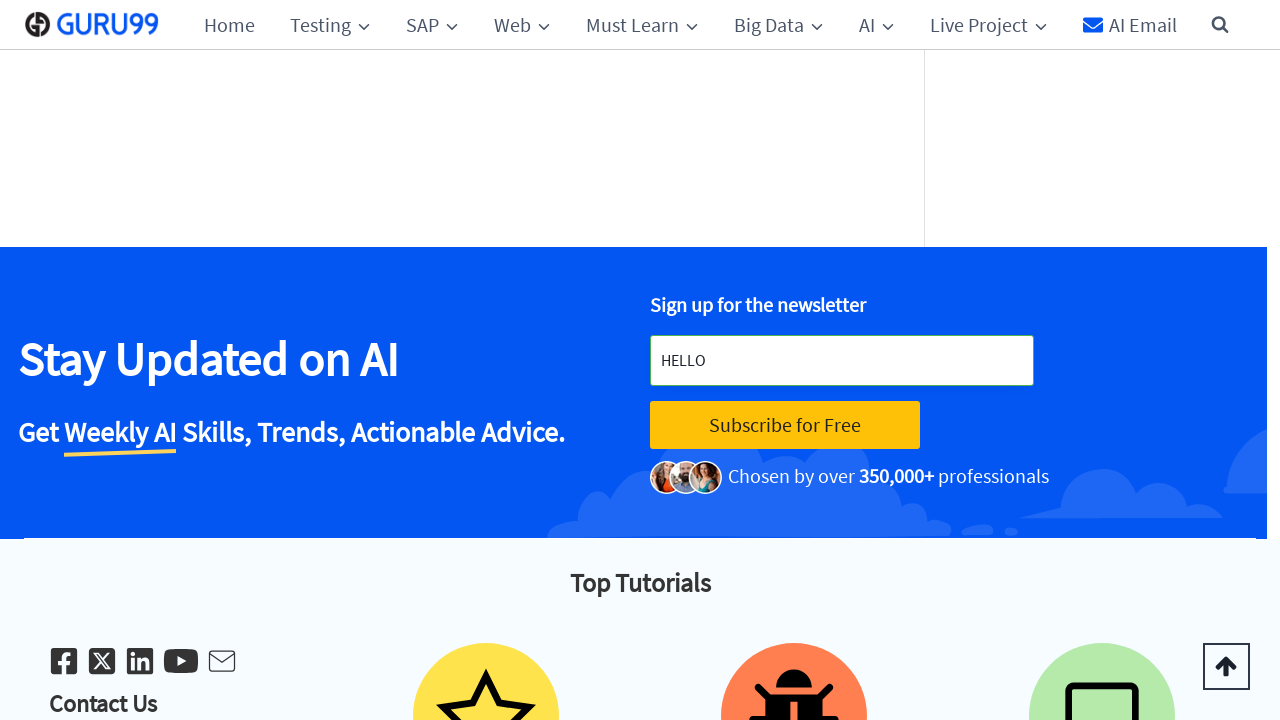

Double-clicked on the email field to select text at (842, 361) on #email
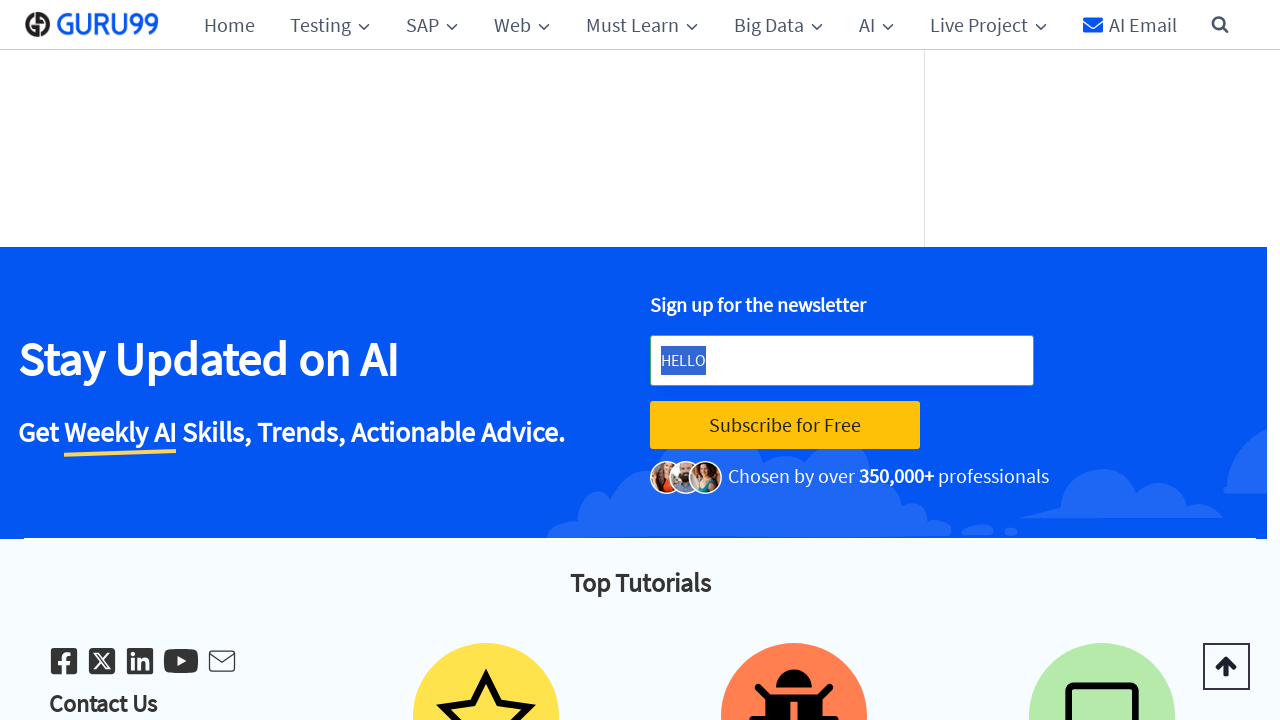

Right-clicked on the email field to open context menu at (842, 361) on #email
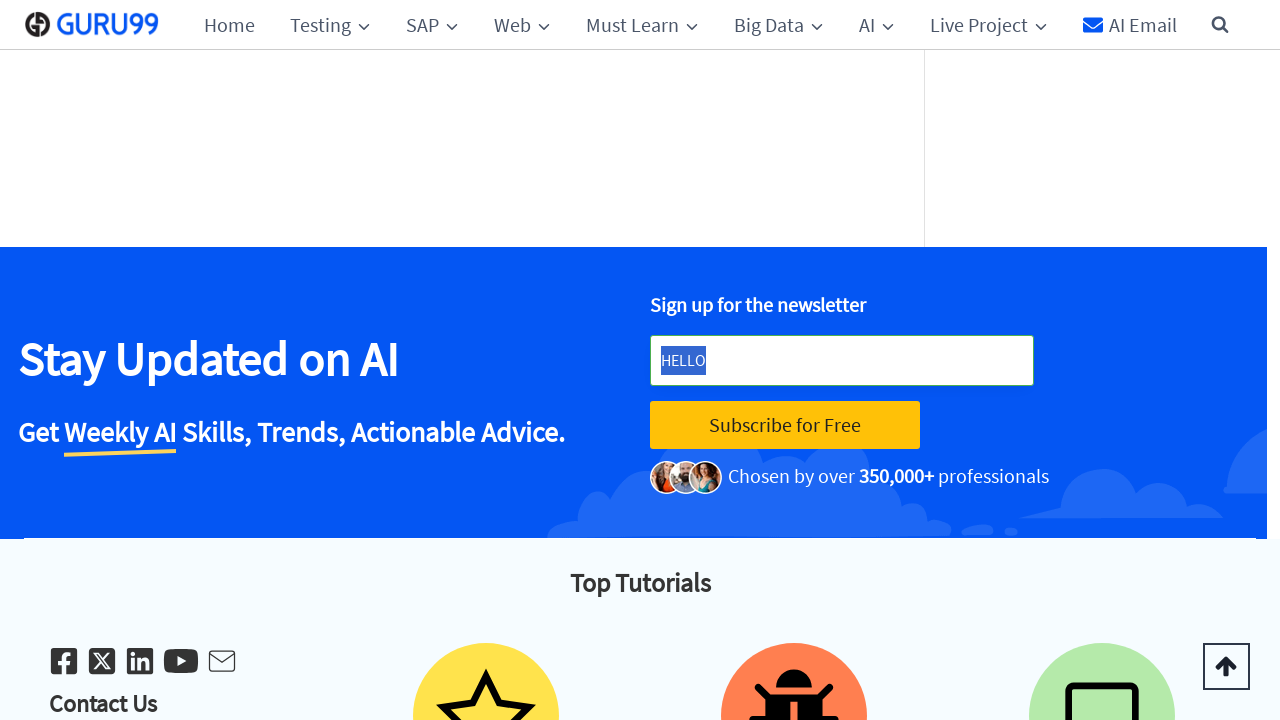

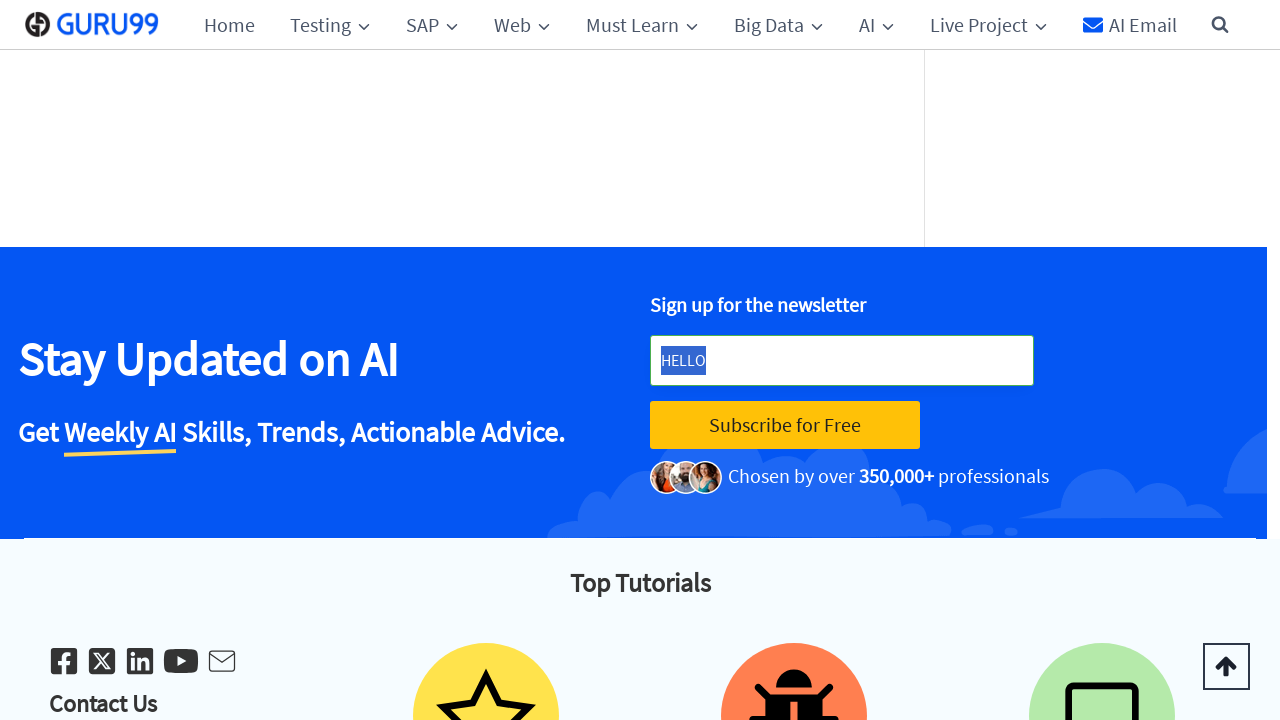